Tests A/B test opt-out functionality by first verifying the page shows an A/B test variation, then adding an opt-out cookie, refreshing the page, and verifying the opt-out was successful.

Starting URL: http://the-internet.herokuapp.com/abtest

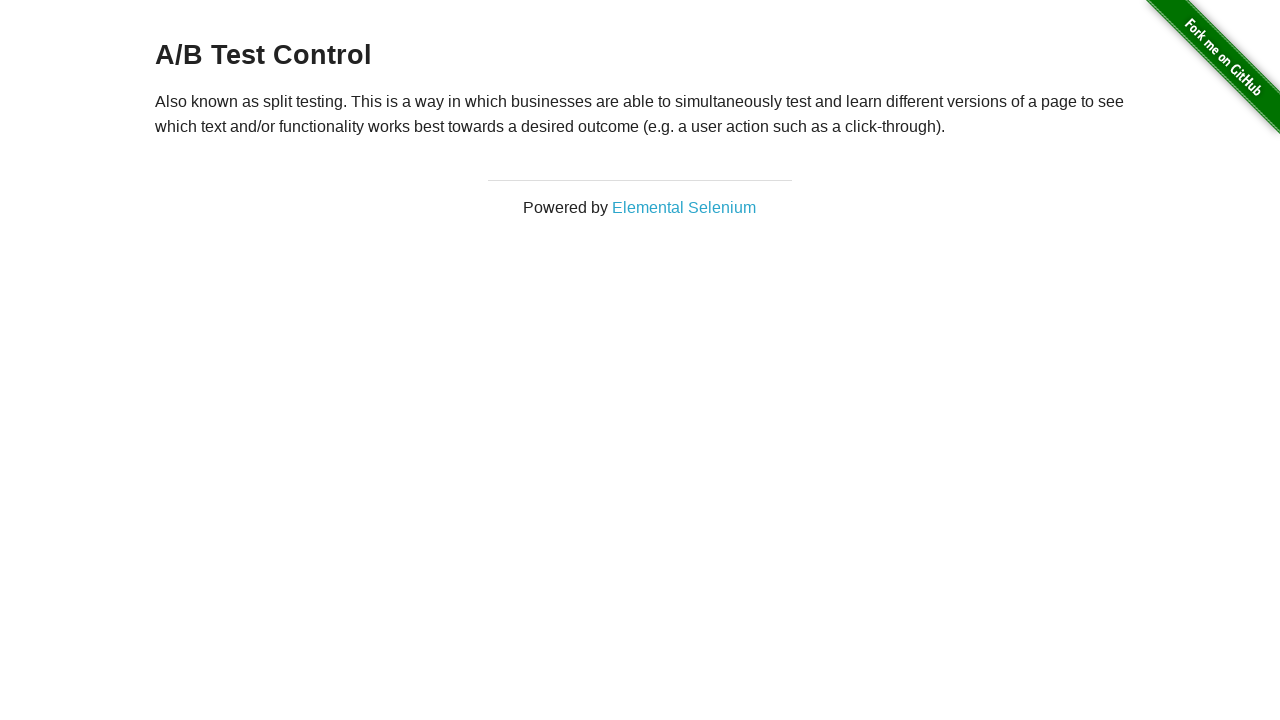

Located h3 heading element
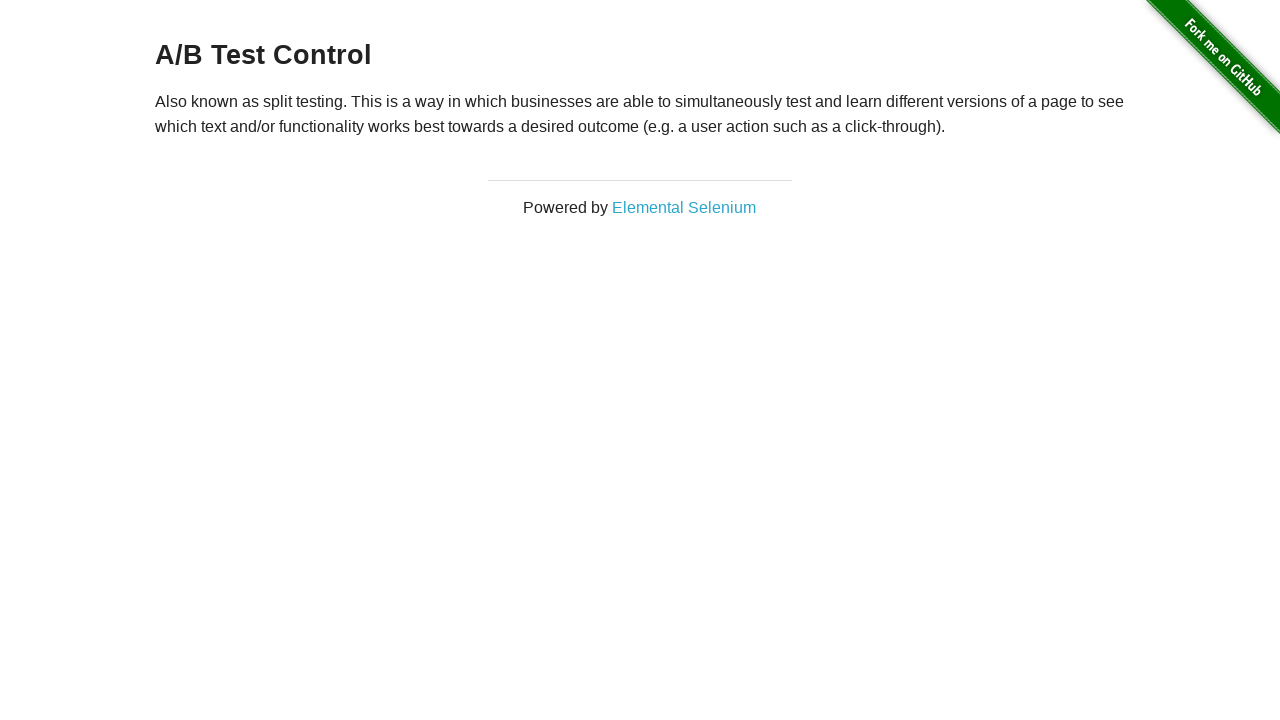

Retrieved heading text: A/B Test Control
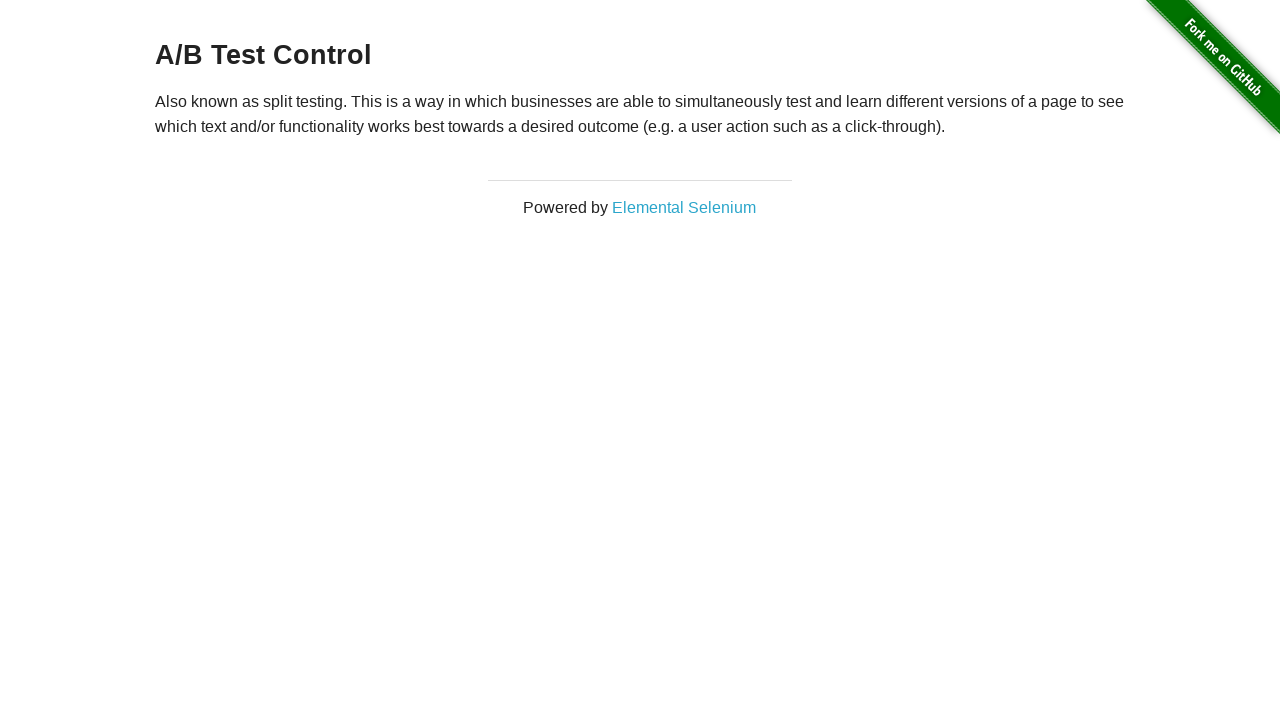

Verified page shows an A/B test variation
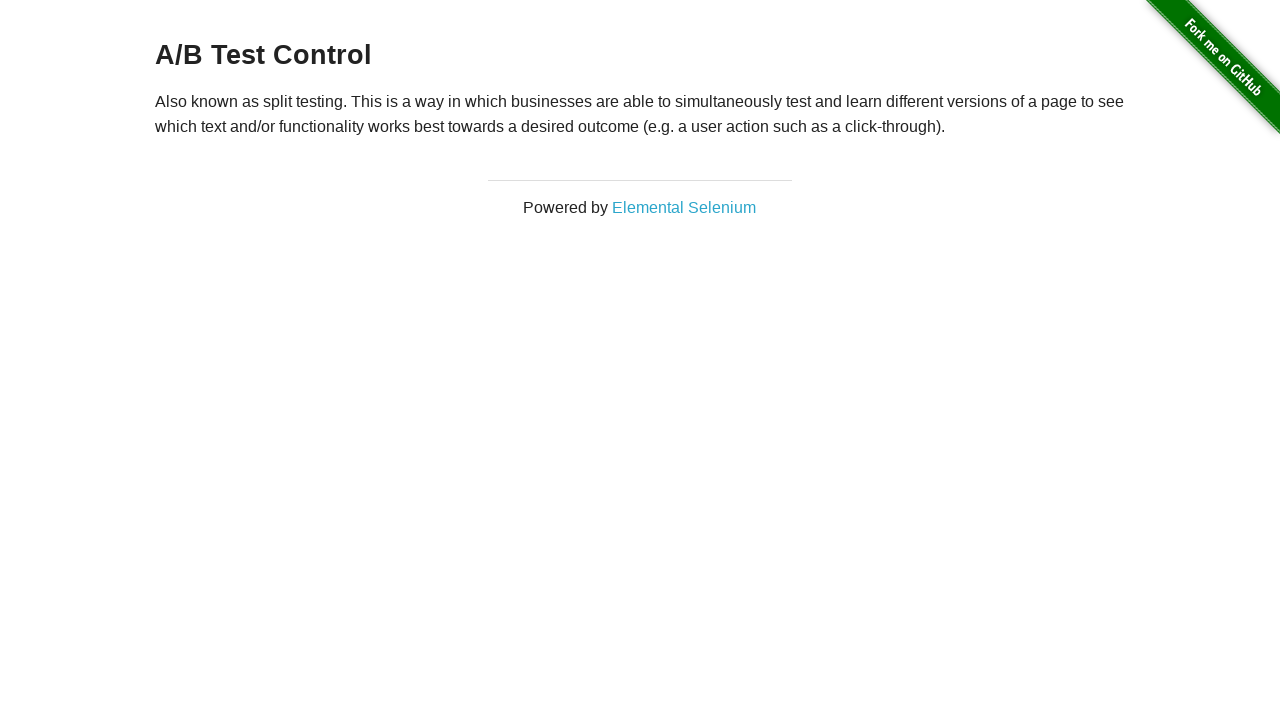

Added optimizelyOptOut cookie with value 'true'
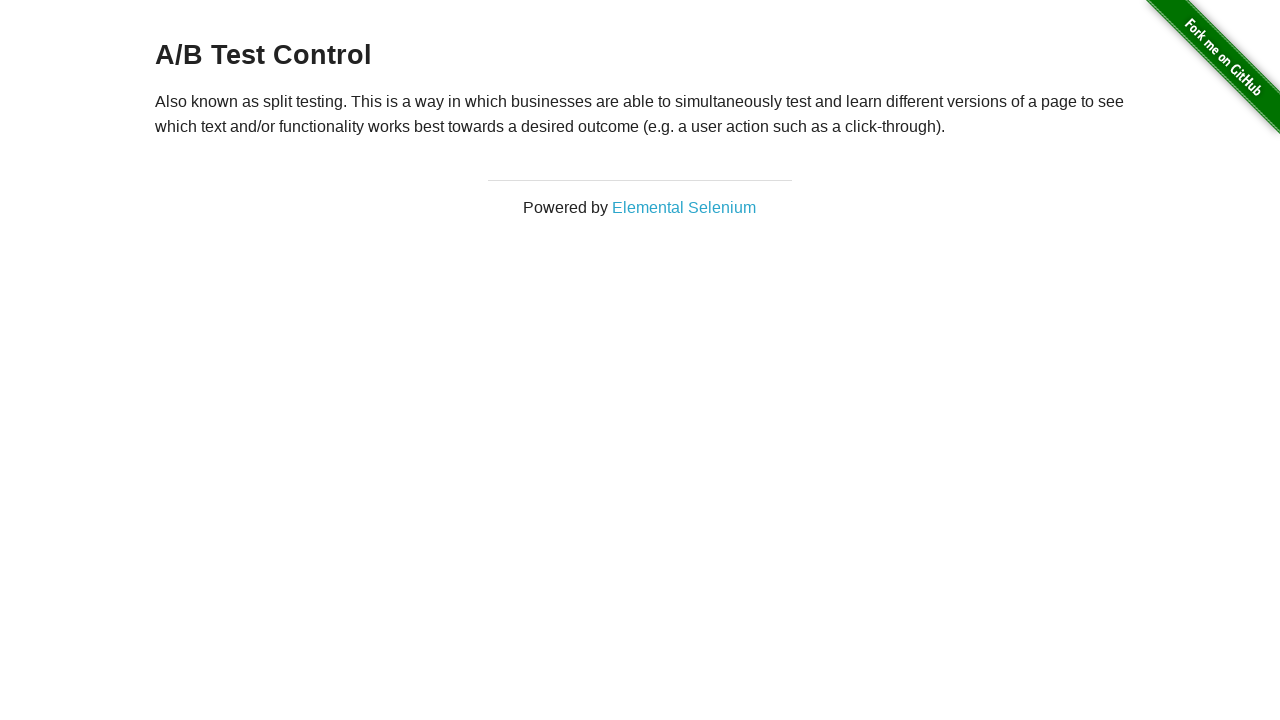

Refreshed page after adding opt-out cookie
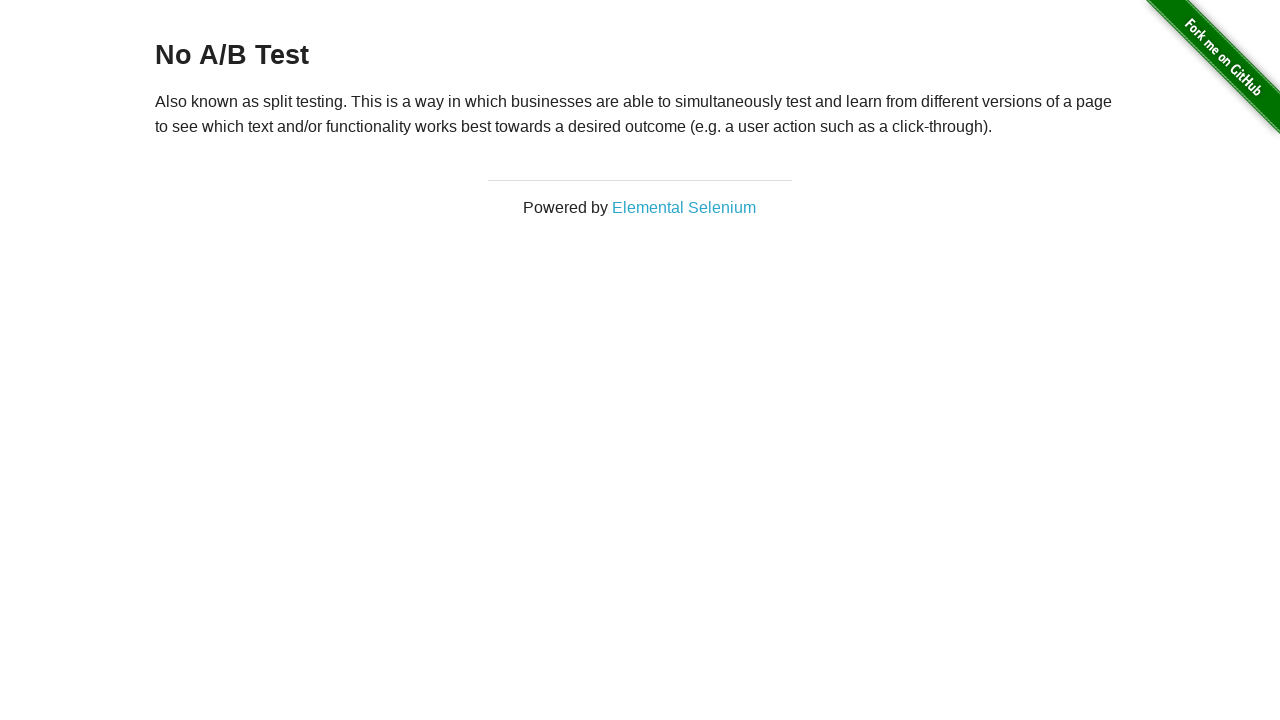

Retrieved heading text after page reload: No A/B Test
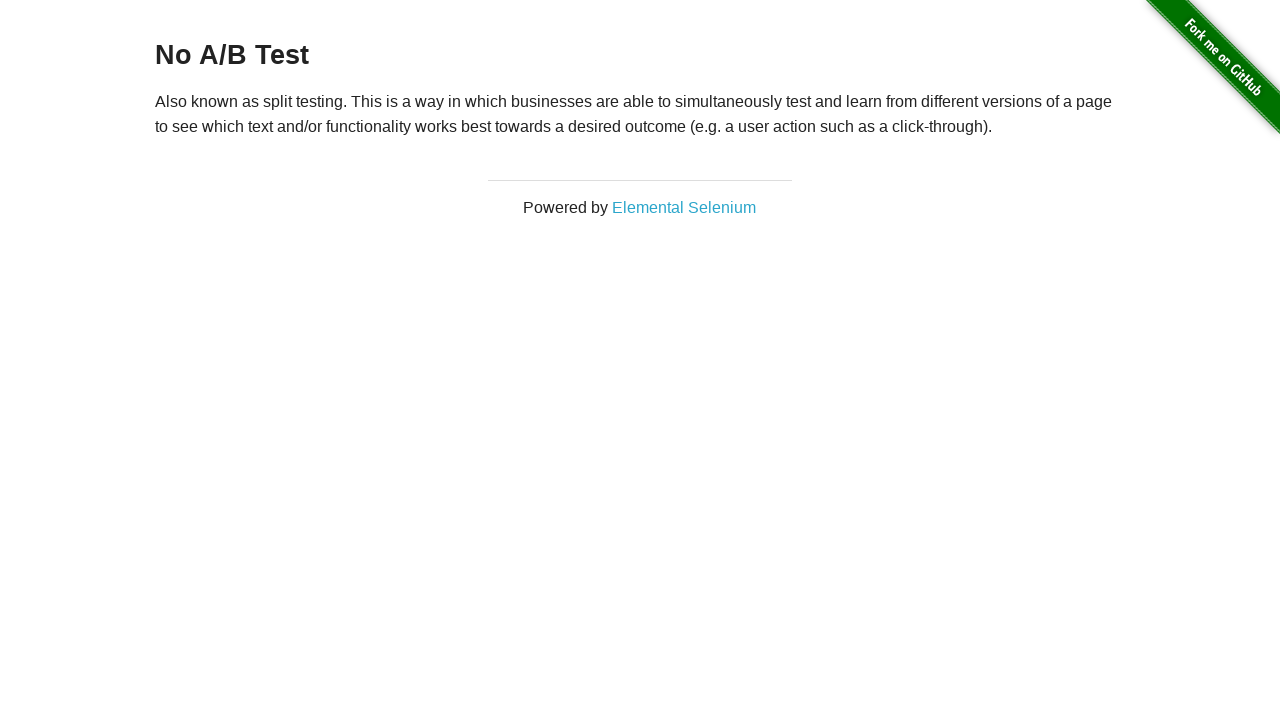

Verified opt-out was successful - page no longer shows A/B test
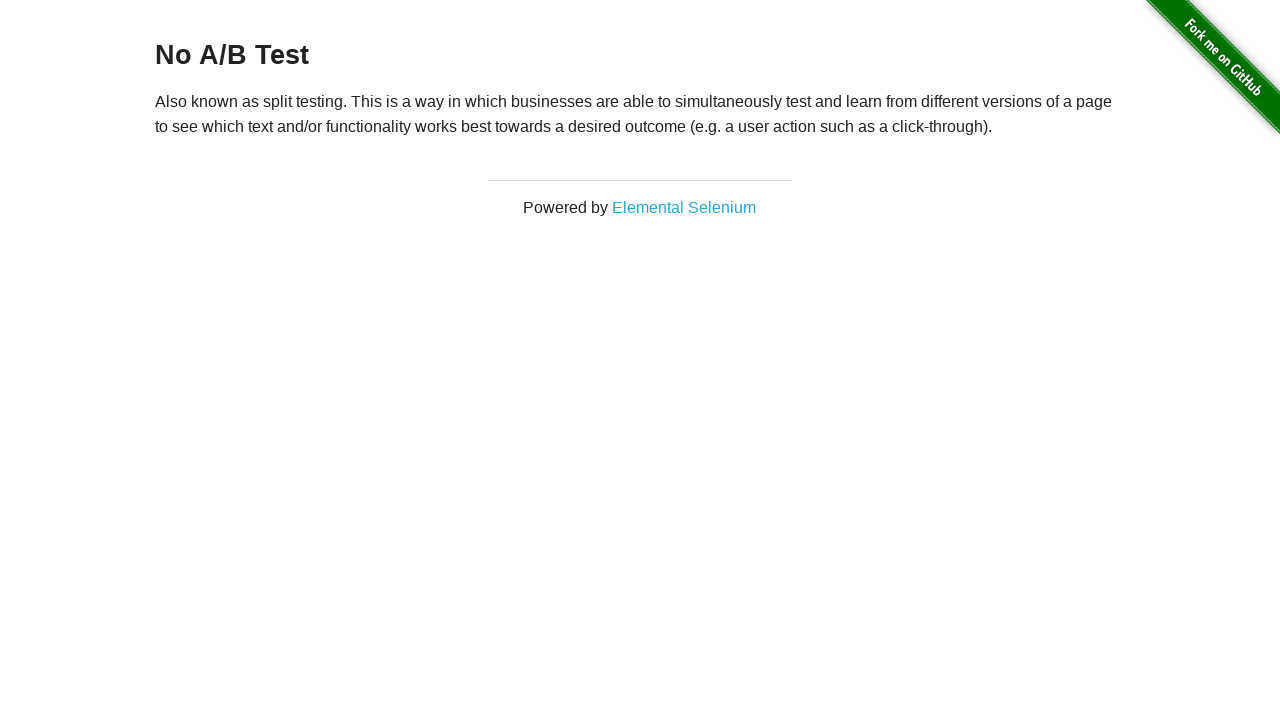

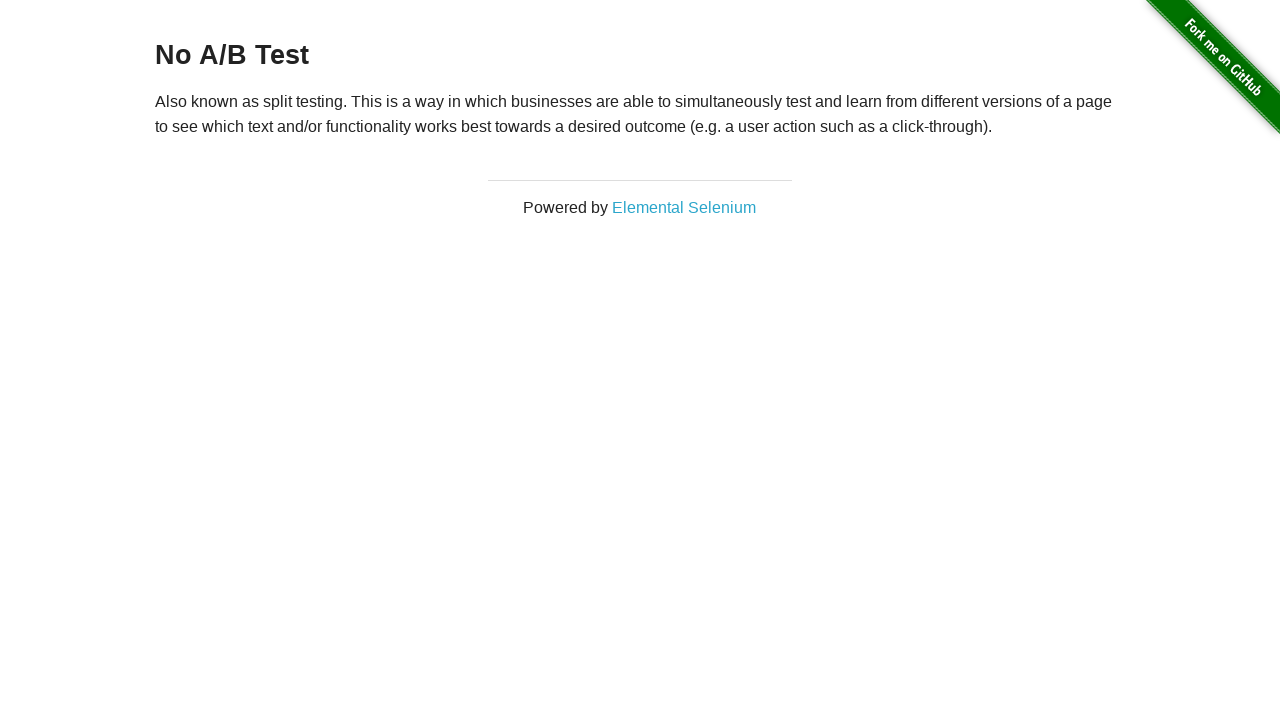